Tests navigation to the Draggable feature page by clicking the Draggable link and verifying the page heading

Starting URL: https://jqueryui.com

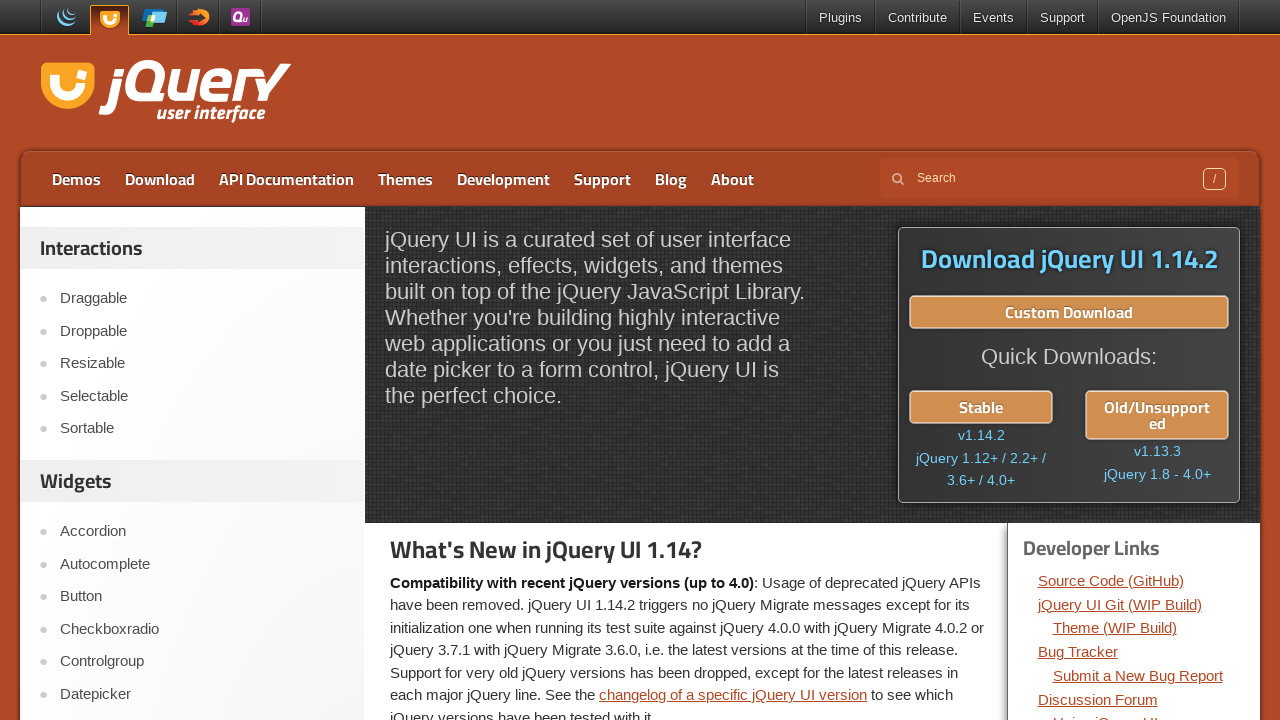

Clicked on Draggable link at (202, 299) on text=Draggable
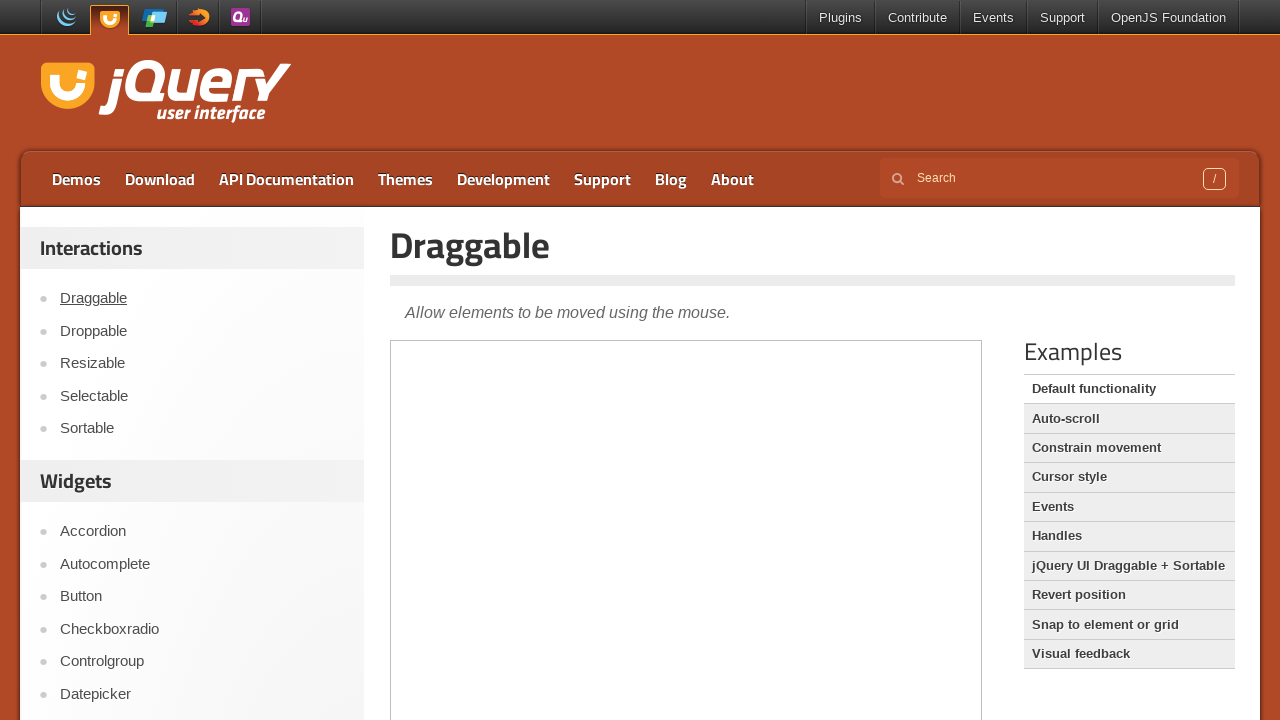

Draggable page heading verified and loaded
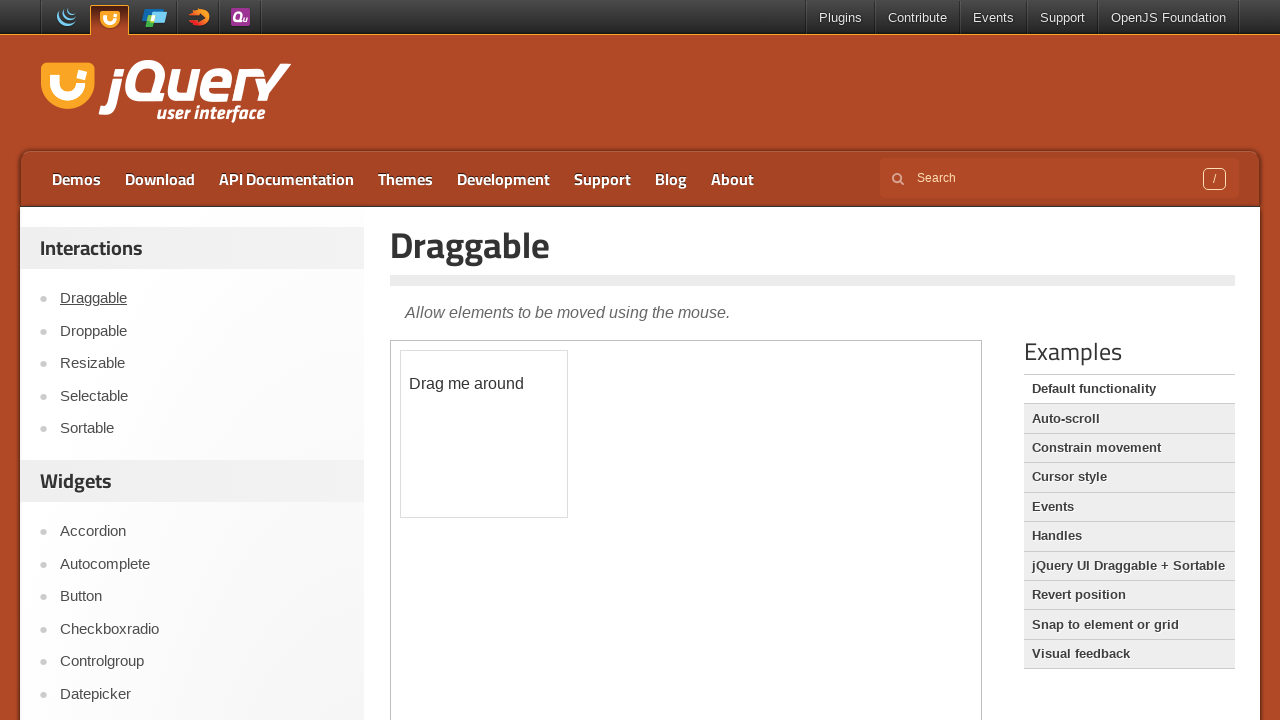

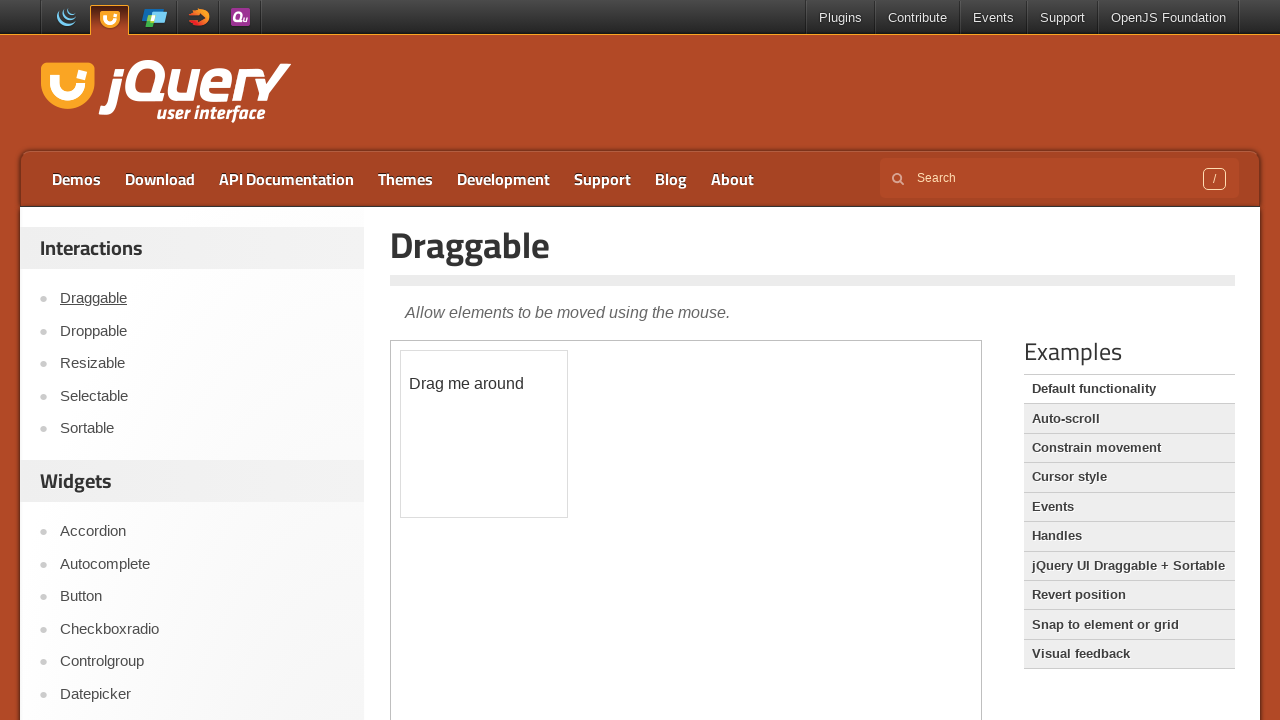